Tests that edits are saved when the input loses focus (blur event)

Starting URL: https://demo.playwright.dev/todomvc

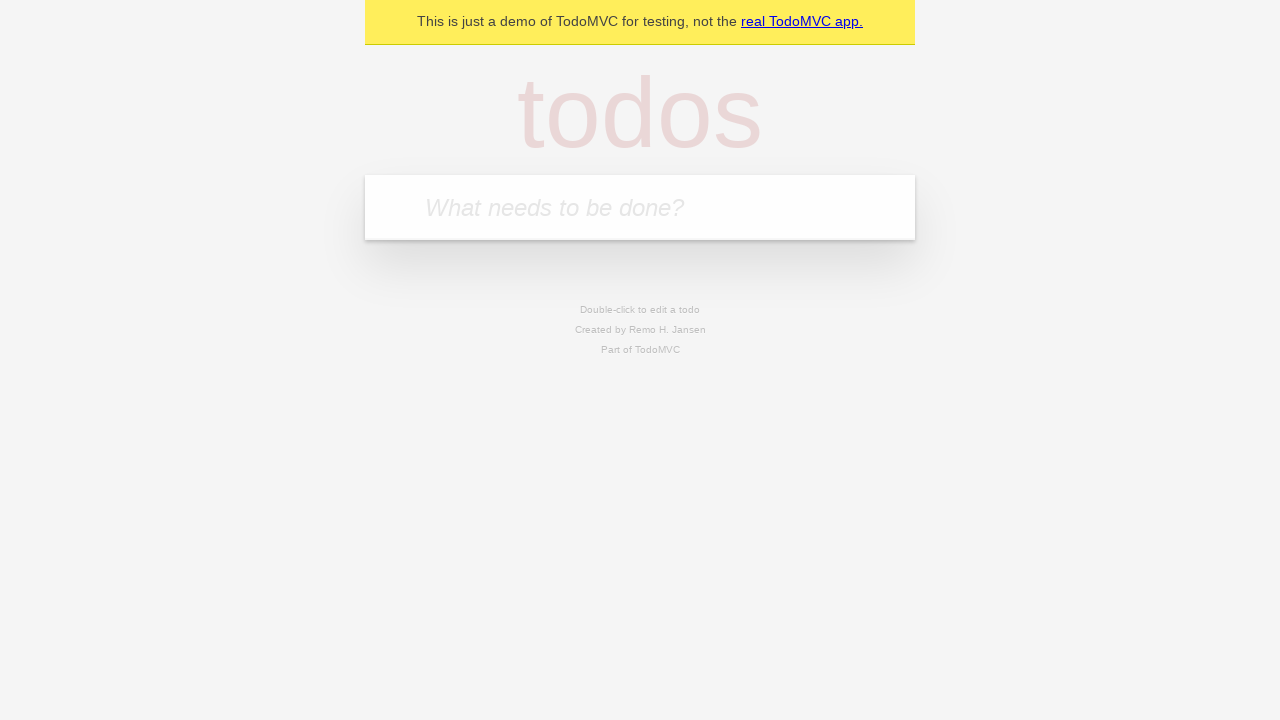

Filled input with first todo 'buy some cheese' on internal:attr=[placeholder="What needs to be done?"i]
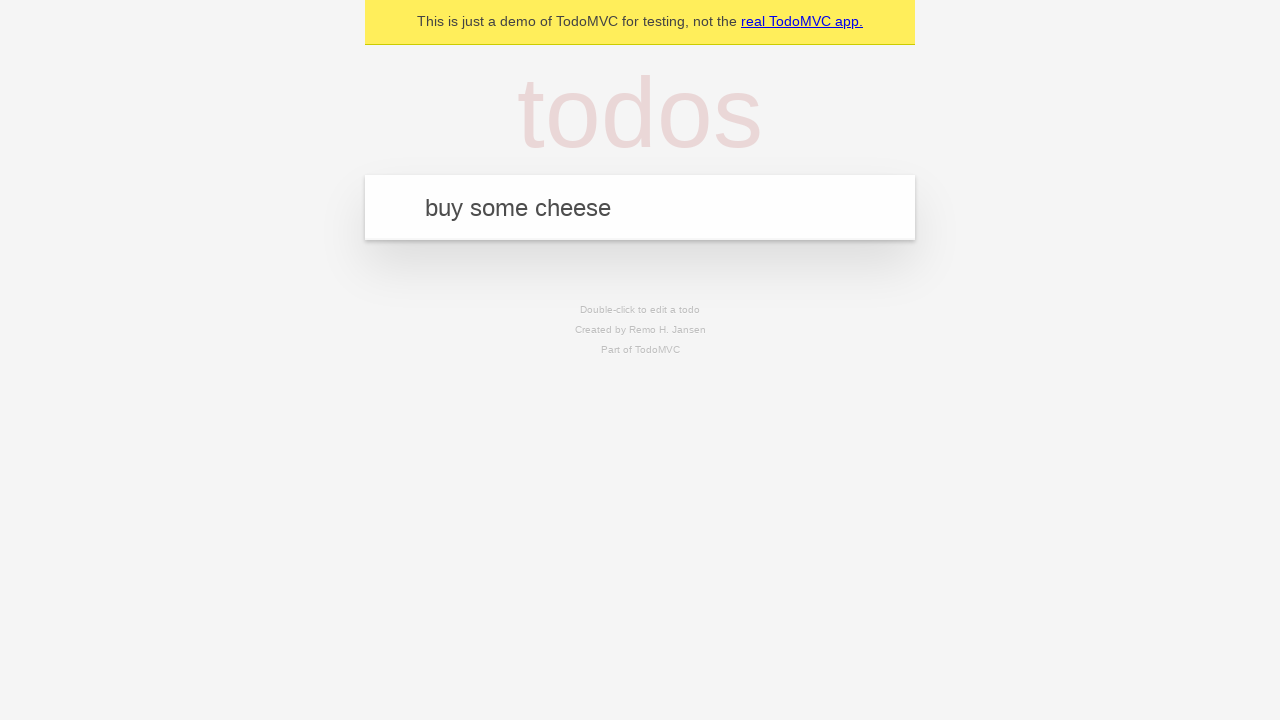

Pressed Enter to add first todo on internal:attr=[placeholder="What needs to be done?"i]
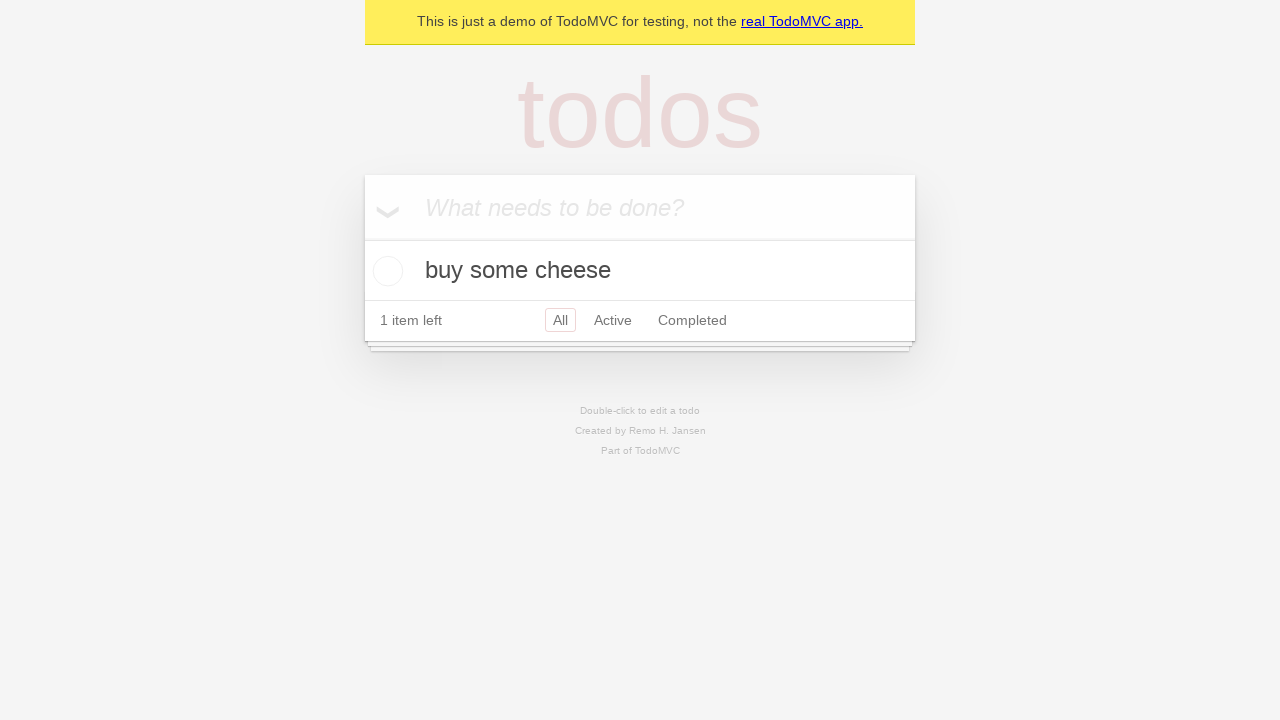

Filled input with second todo 'feed the cat' on internal:attr=[placeholder="What needs to be done?"i]
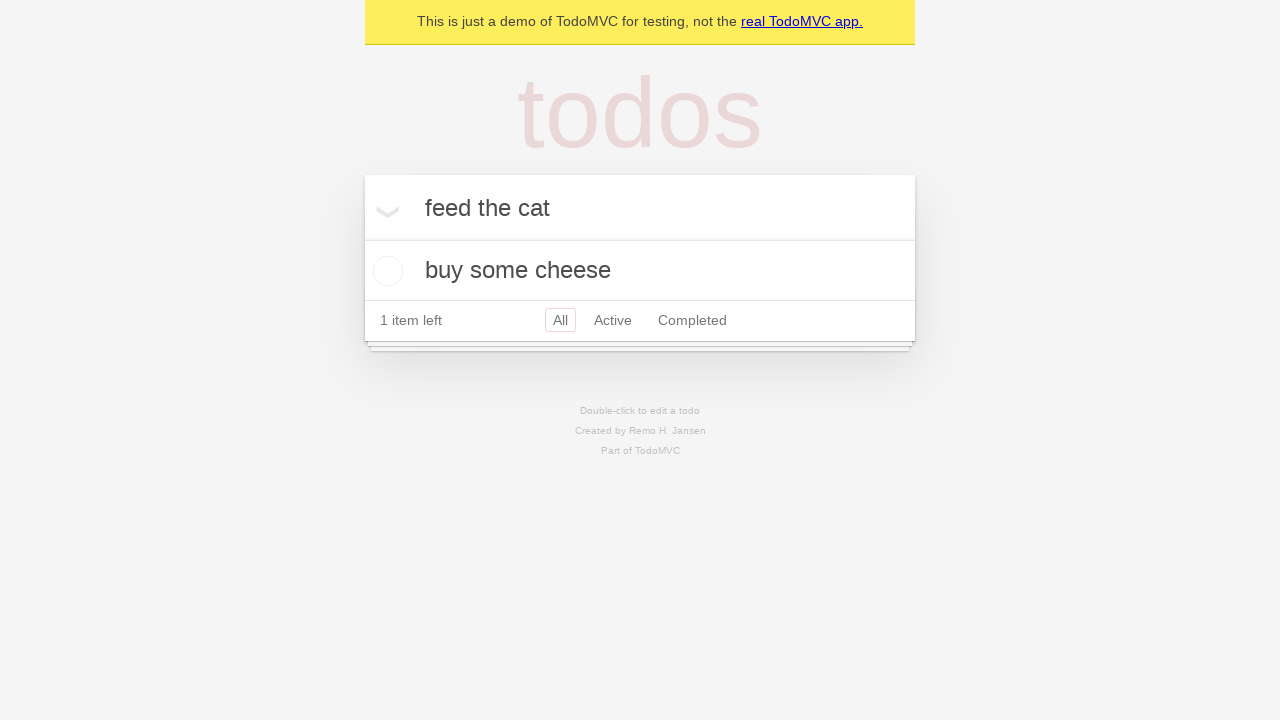

Pressed Enter to add second todo on internal:attr=[placeholder="What needs to be done?"i]
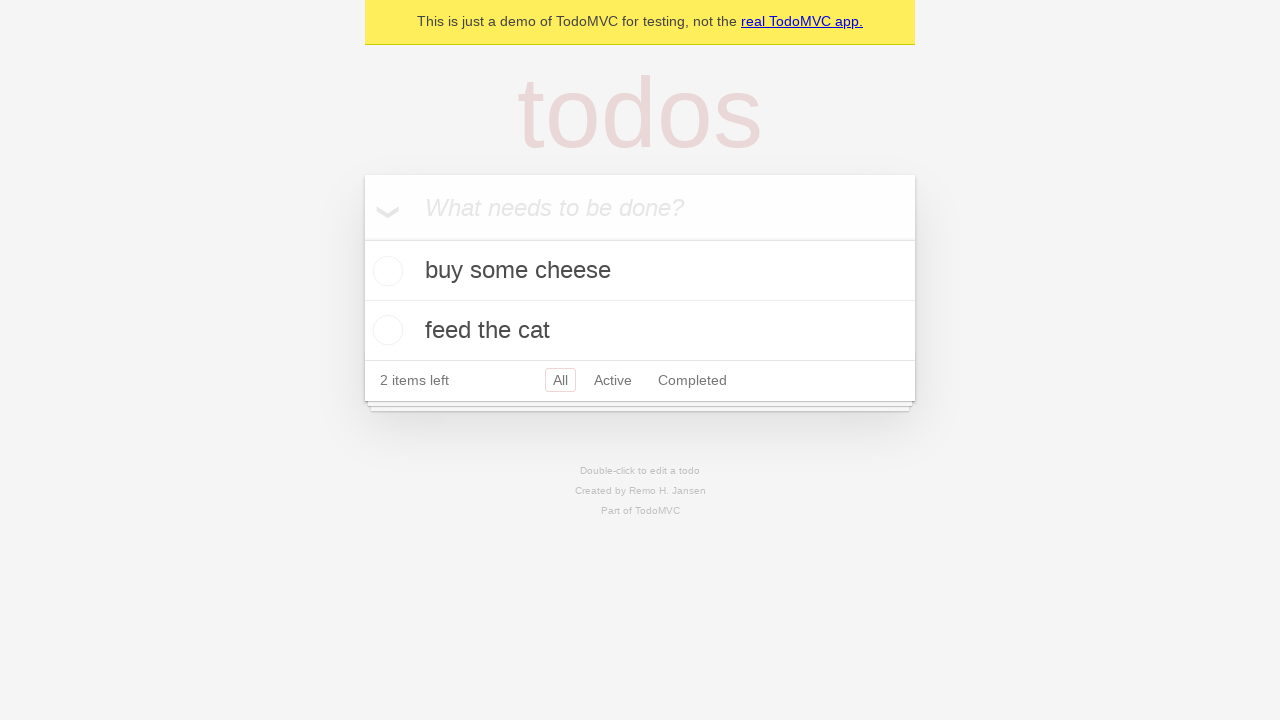

Filled input with third todo 'book a doctors appointment' on internal:attr=[placeholder="What needs to be done?"i]
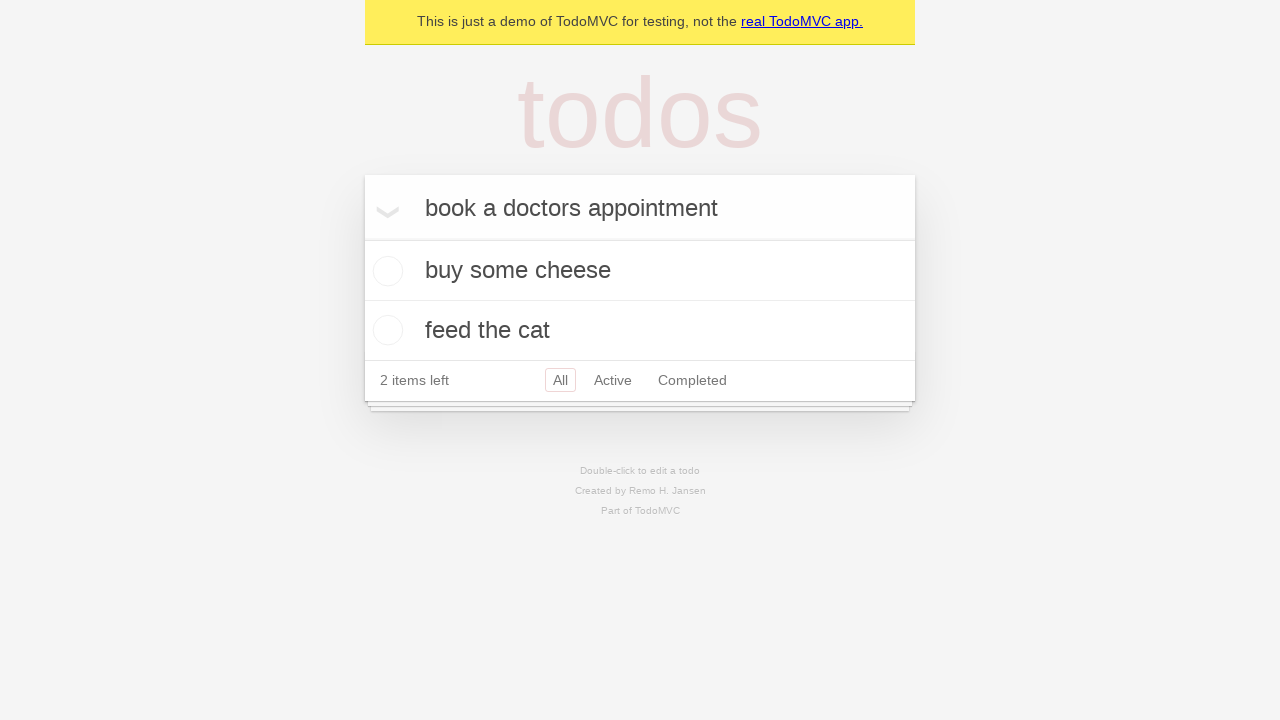

Pressed Enter to add third todo on internal:attr=[placeholder="What needs to be done?"i]
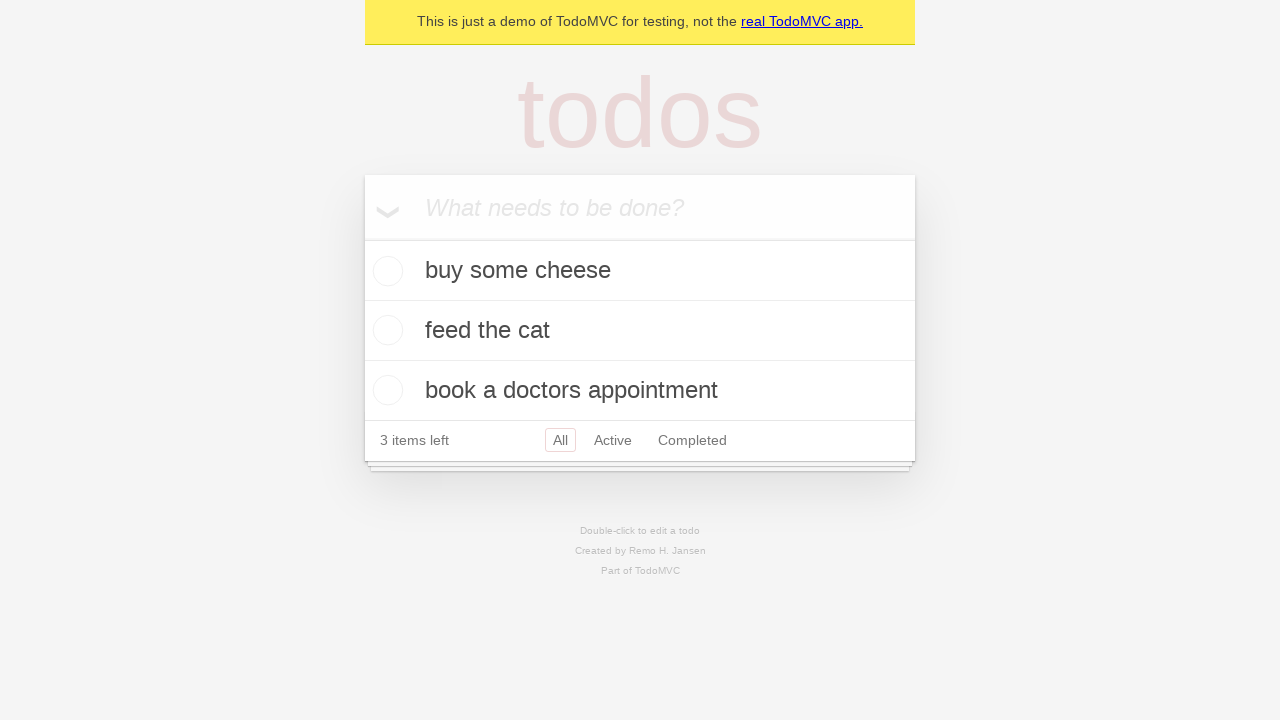

Double-clicked second todo item to enter edit mode at (640, 331) on internal:testid=[data-testid="todo-item"s] >> nth=1
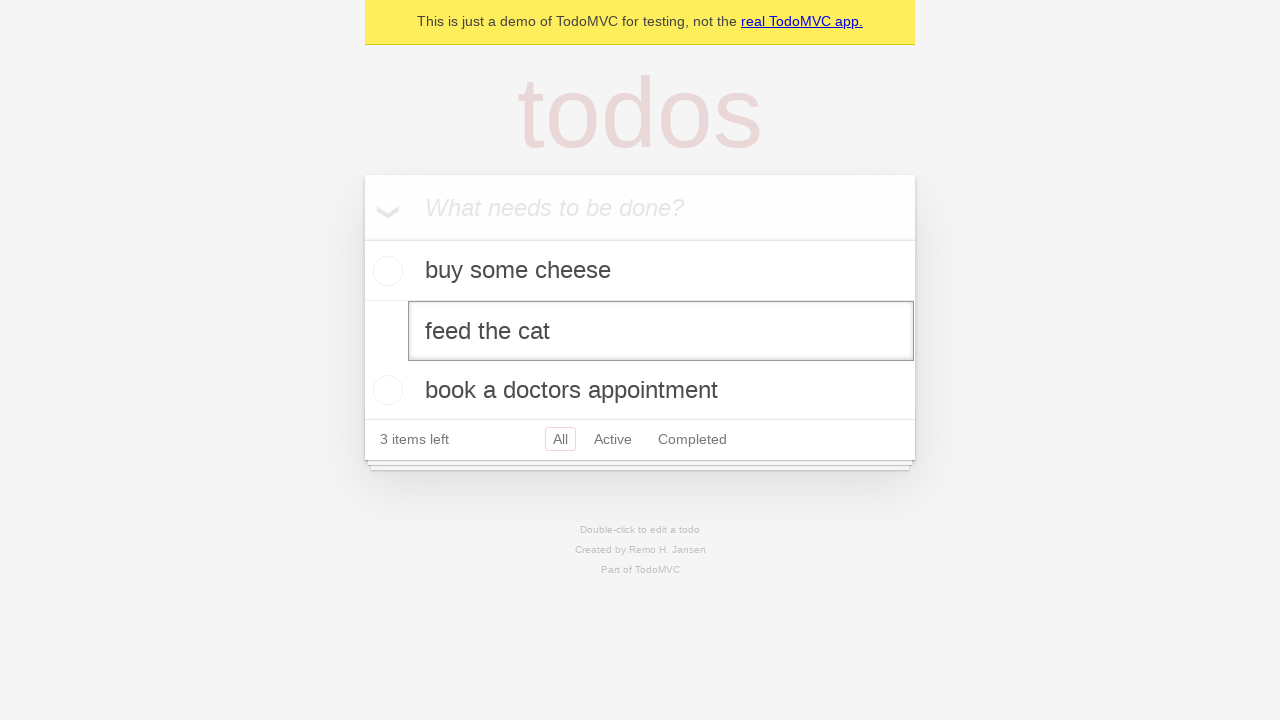

Edited second todo text to 'buy some sausages' on internal:testid=[data-testid="todo-item"s] >> nth=1 >> internal:role=textbox[nam
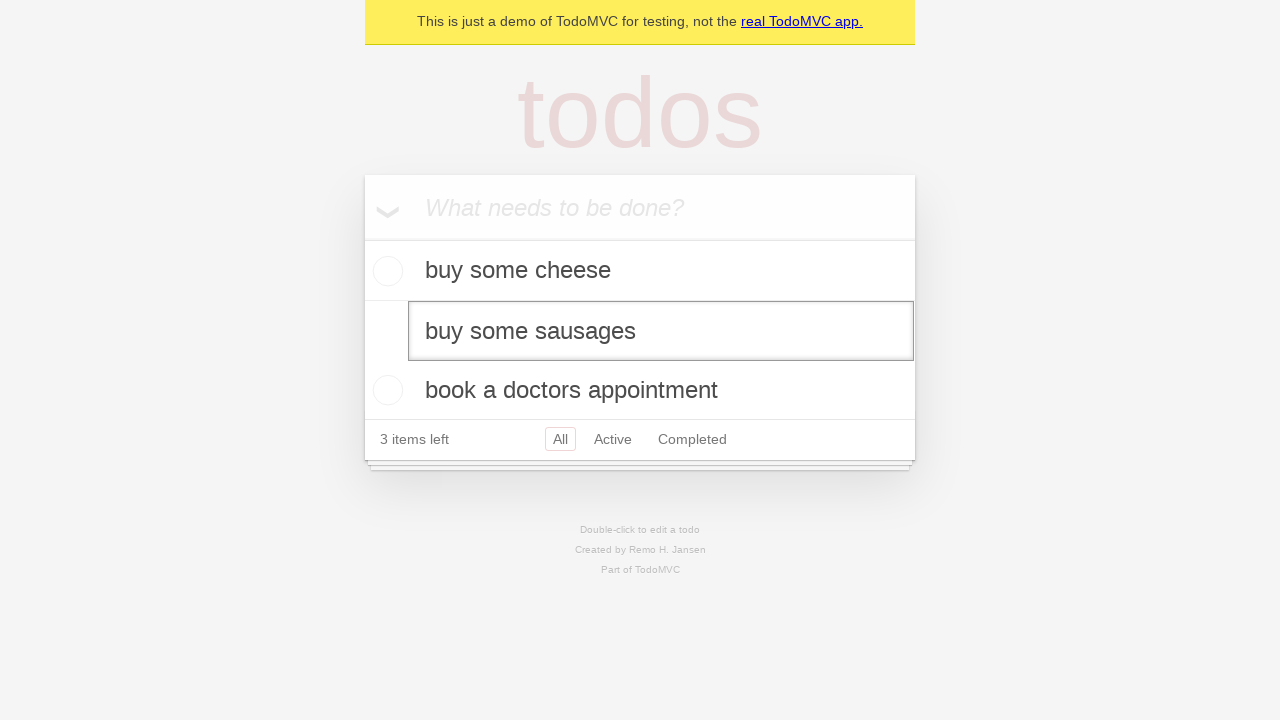

Dispatched blur event to save edits
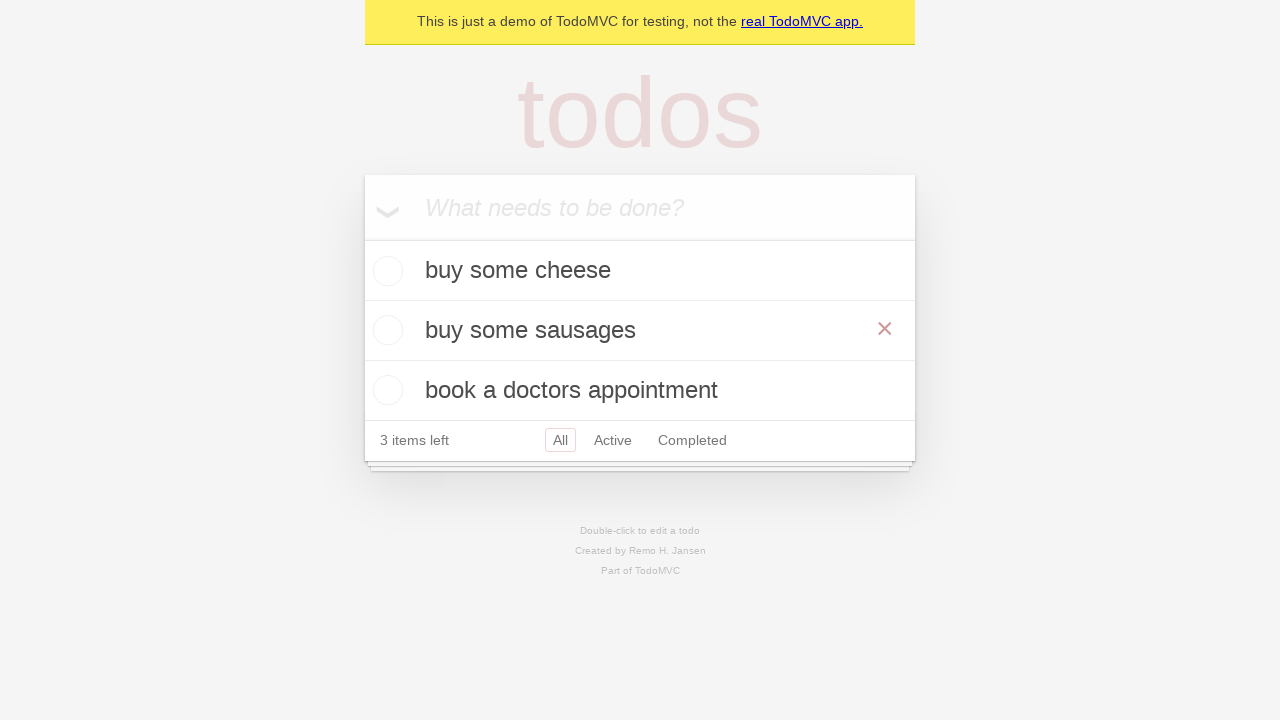

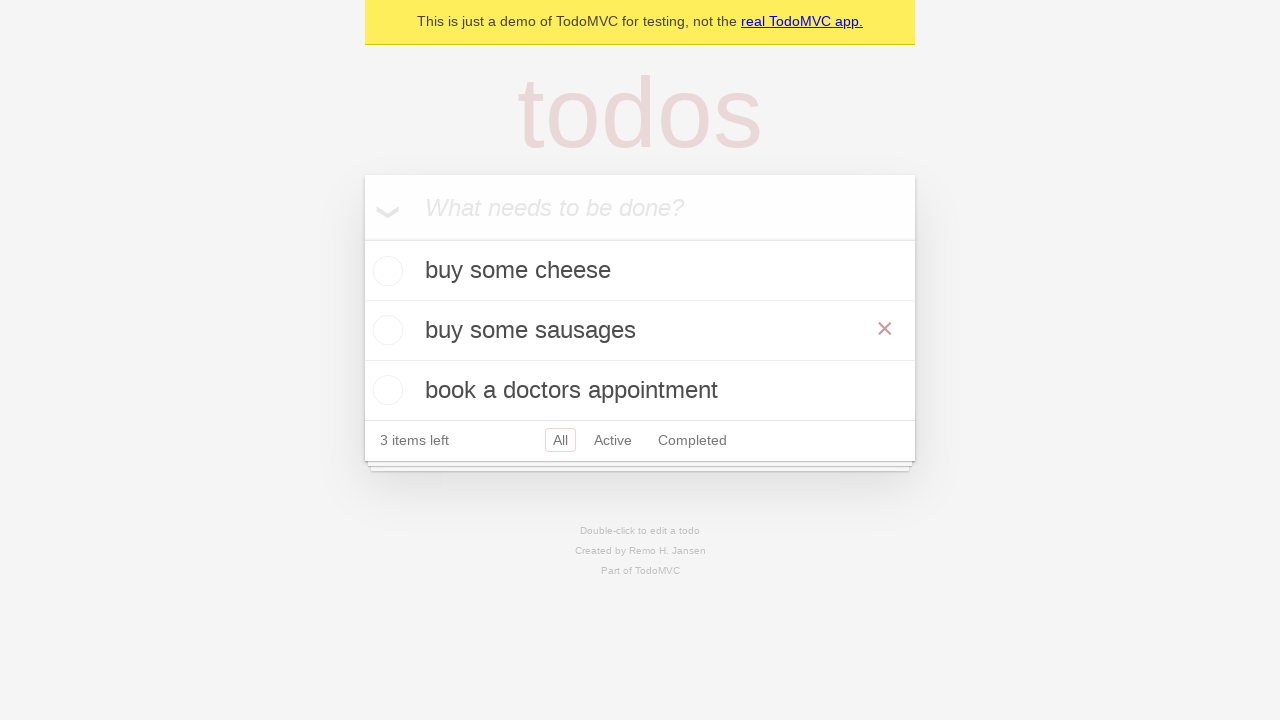